Tests nested frames navigation by switching between multiple nested frames

Starting URL: https://the-internet.herokuapp.com/?ref=hackernoon.com

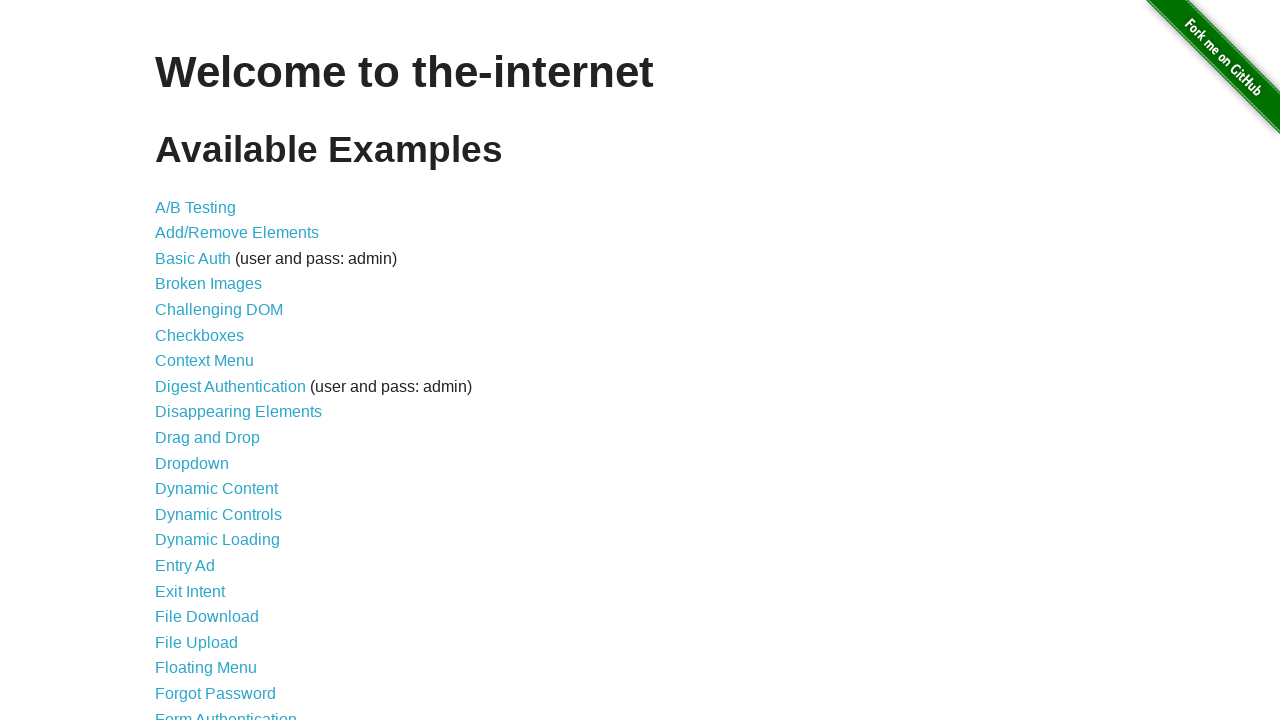

Clicked on Frames link at (182, 361) on xpath=//a[contains(text(),'Frames')]
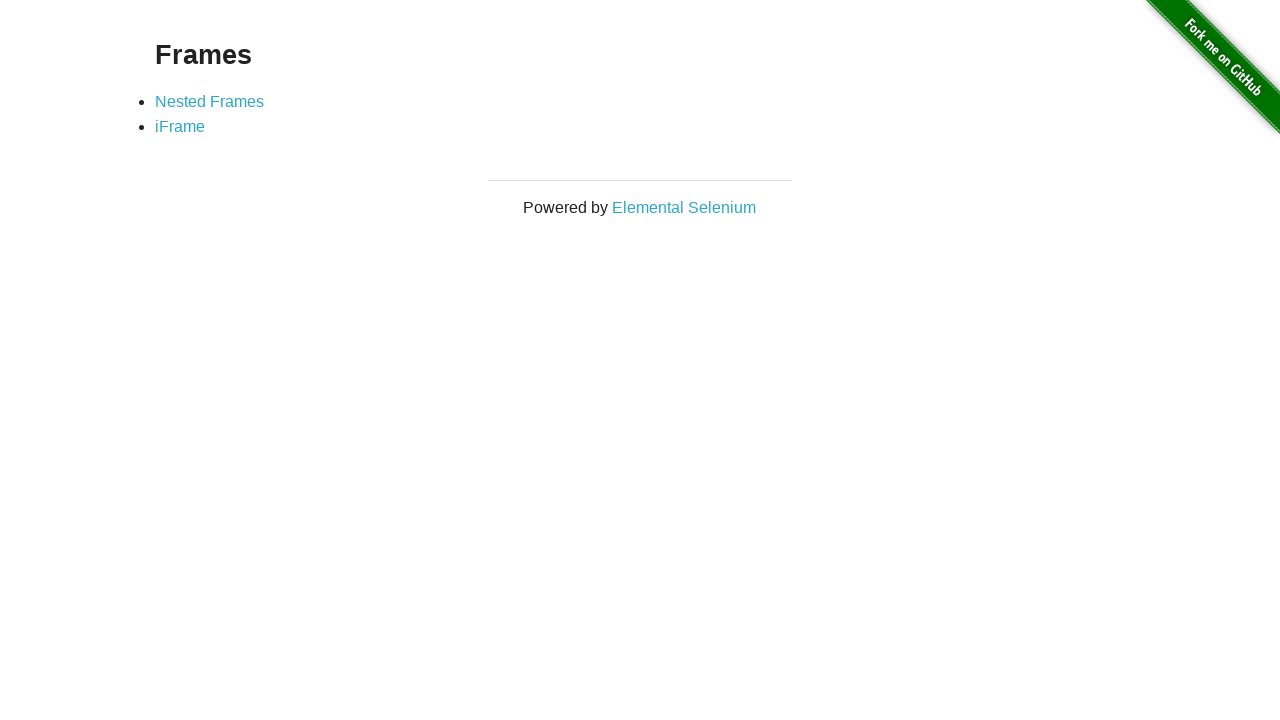

Clicked on Nested Frames link at (210, 101) on xpath=//a[contains(text(),'Nested')]
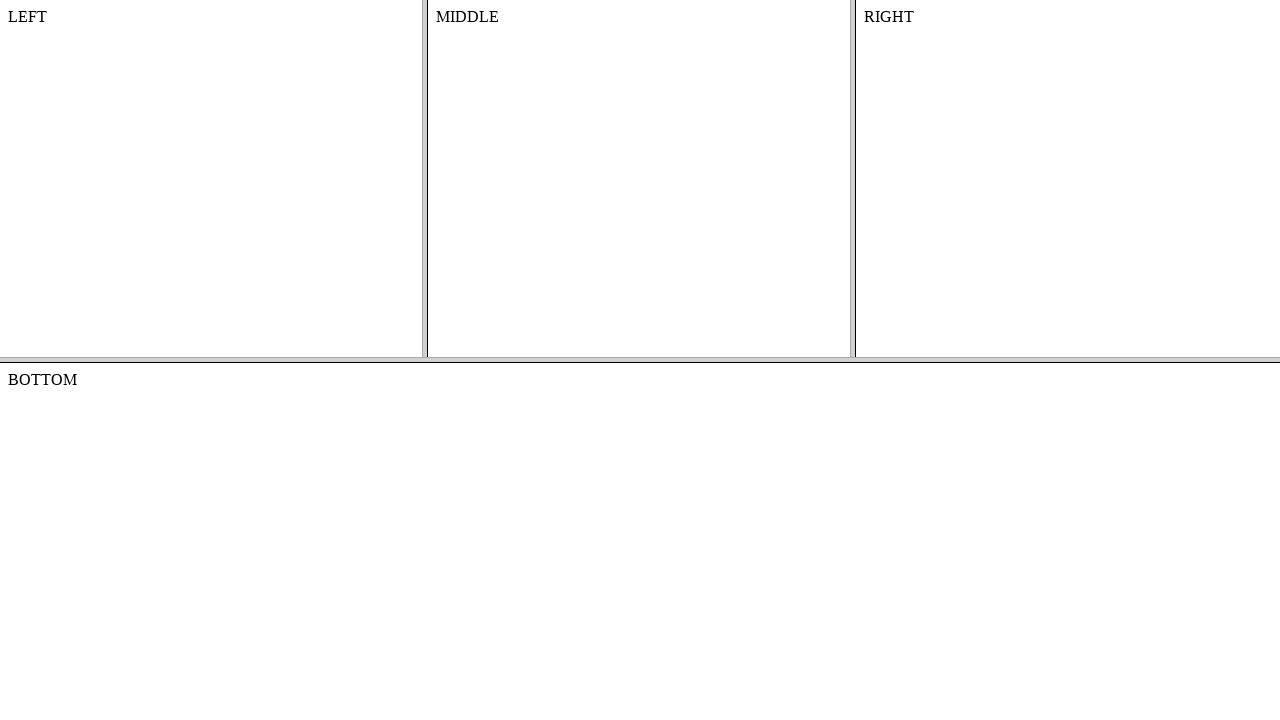

Located frame-top nested frame
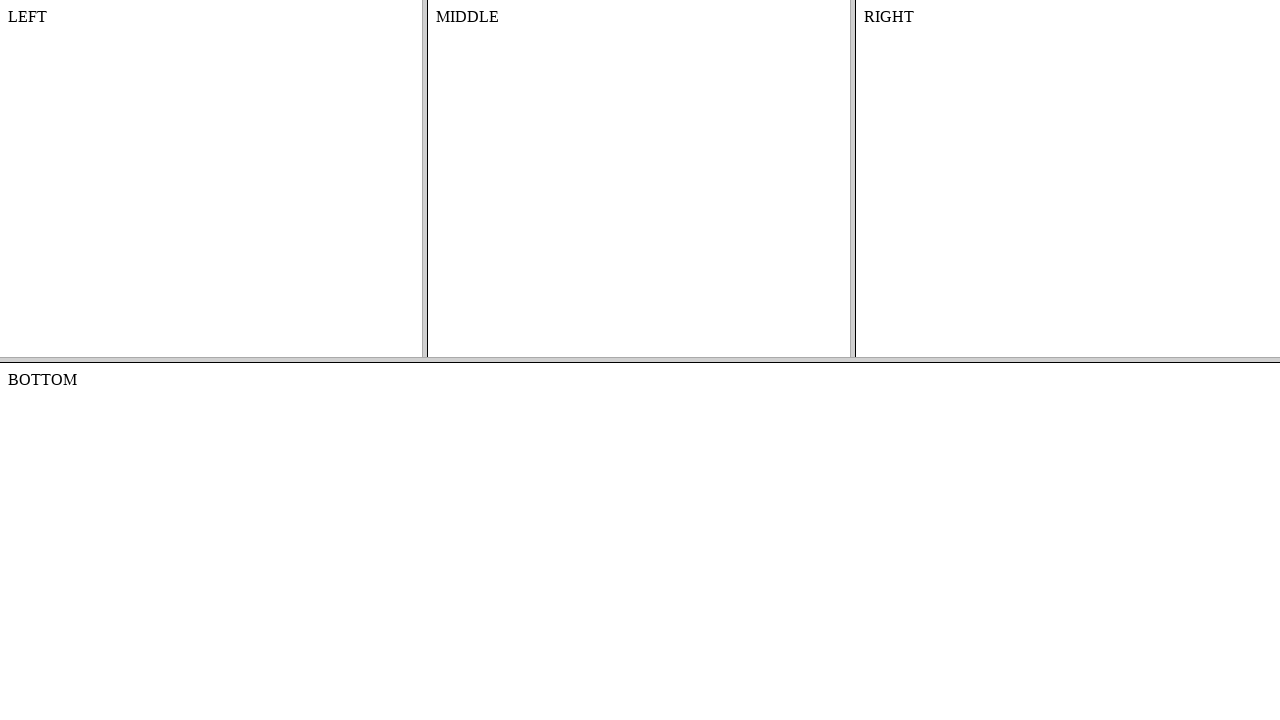

Located frame-left nested frame within frame-top
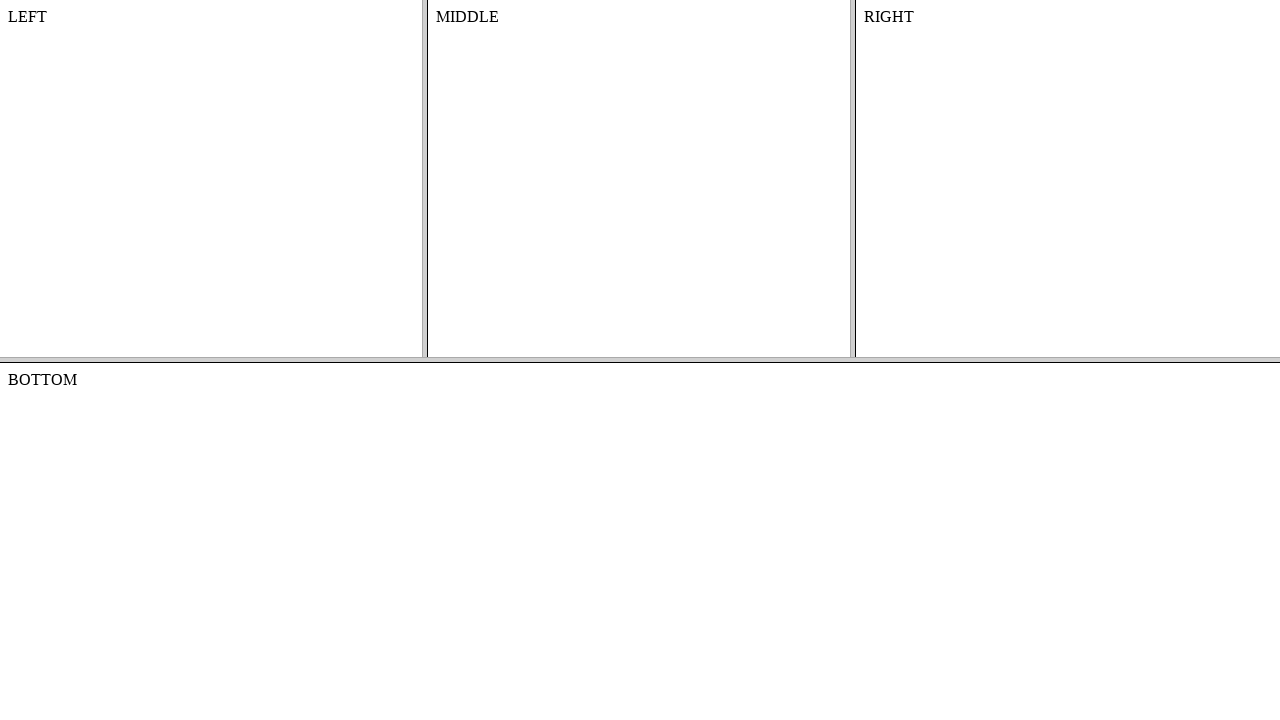

Located frame-middle nested frame within frame-top
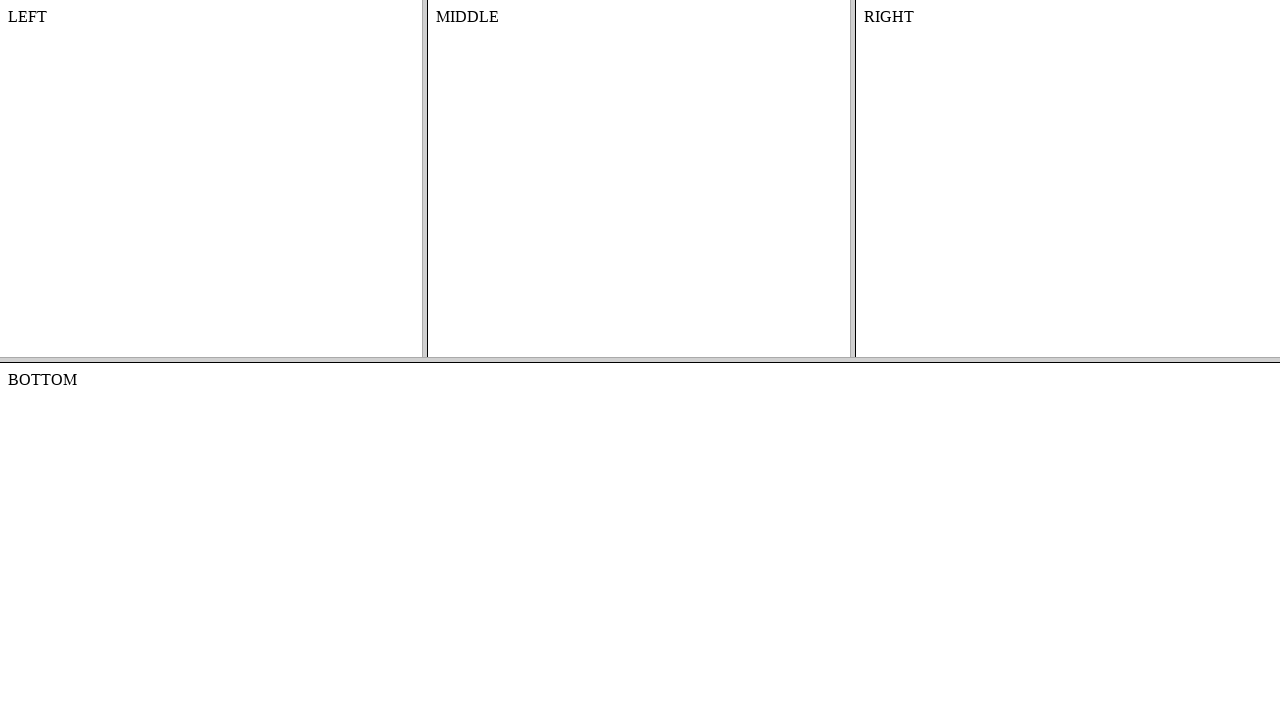

Located frame-right nested frame within frame-top
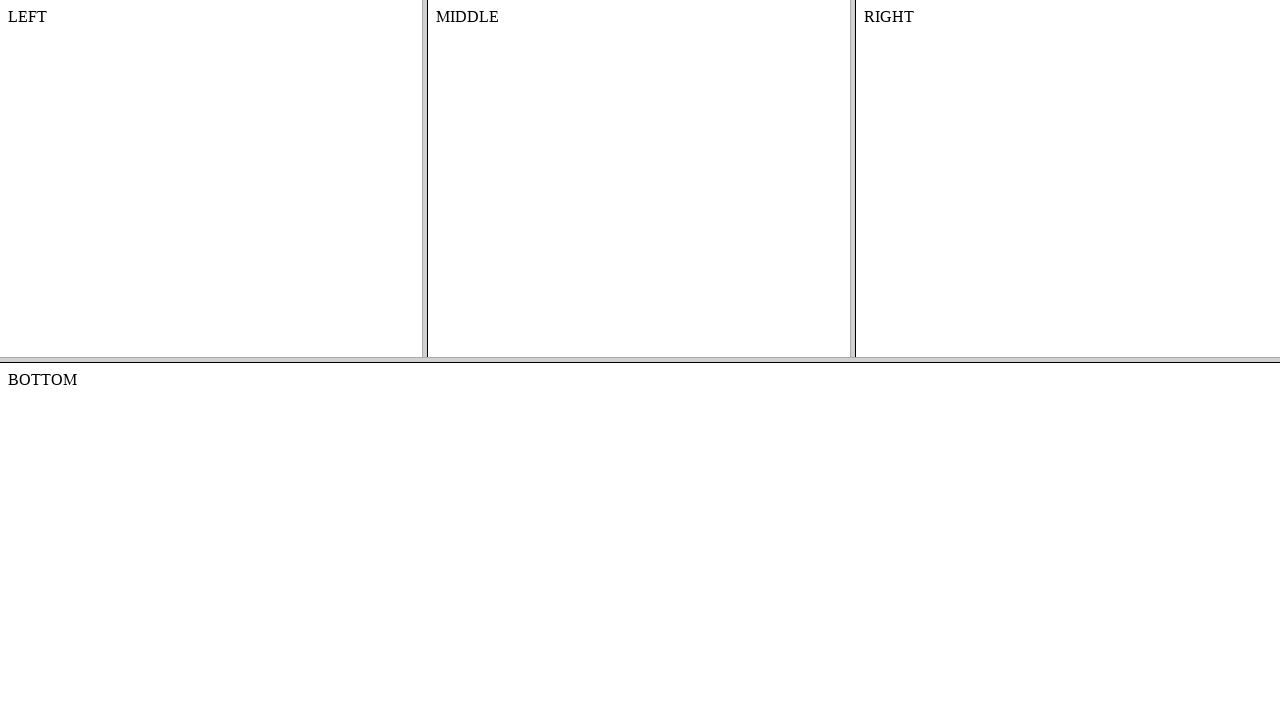

Located frame-bottom nested frame
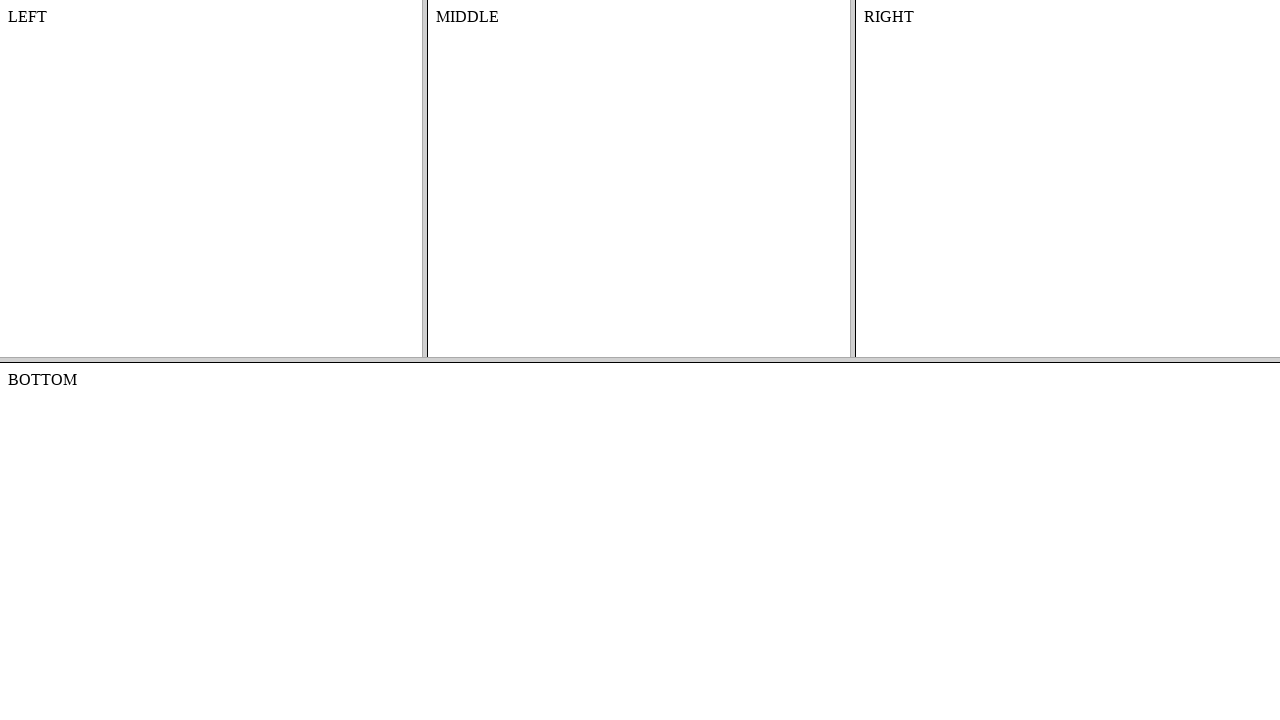

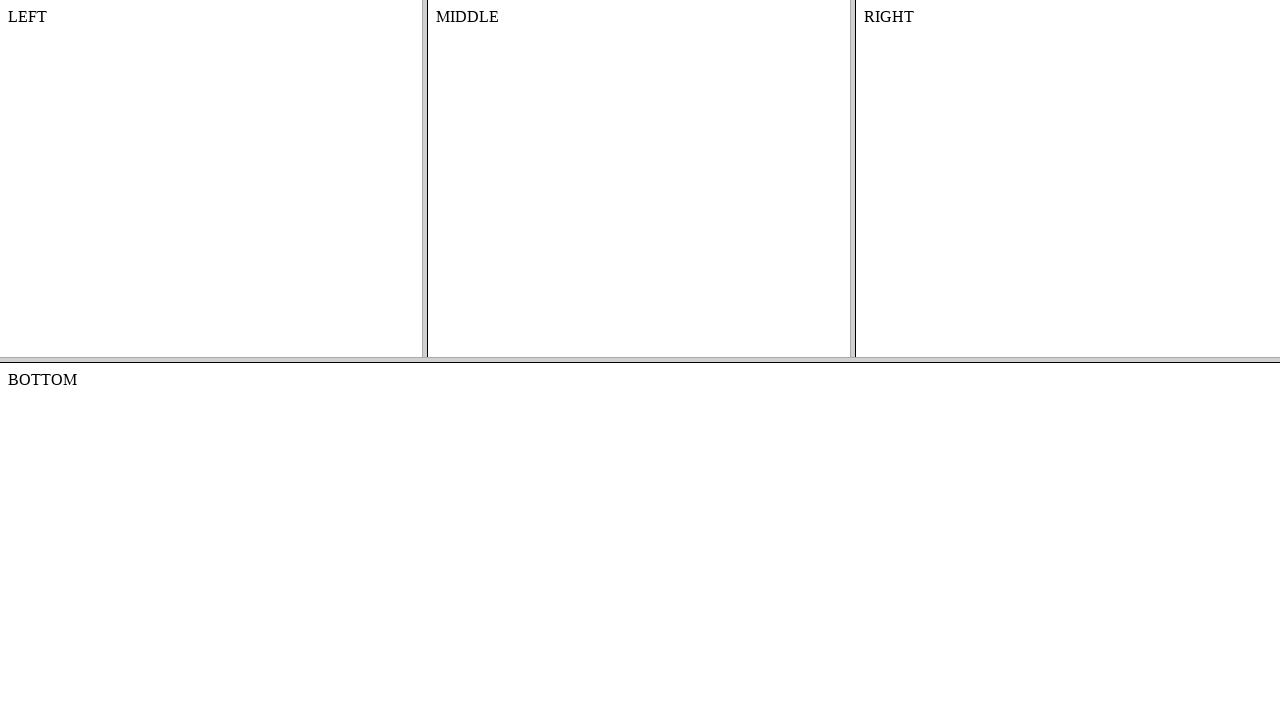